Tests JavaScript execution in the browser by finding a textarea element and applying a blue border style to it using JavaScript executor.

Starting URL: https://testautomationpractice.blogspot.com/

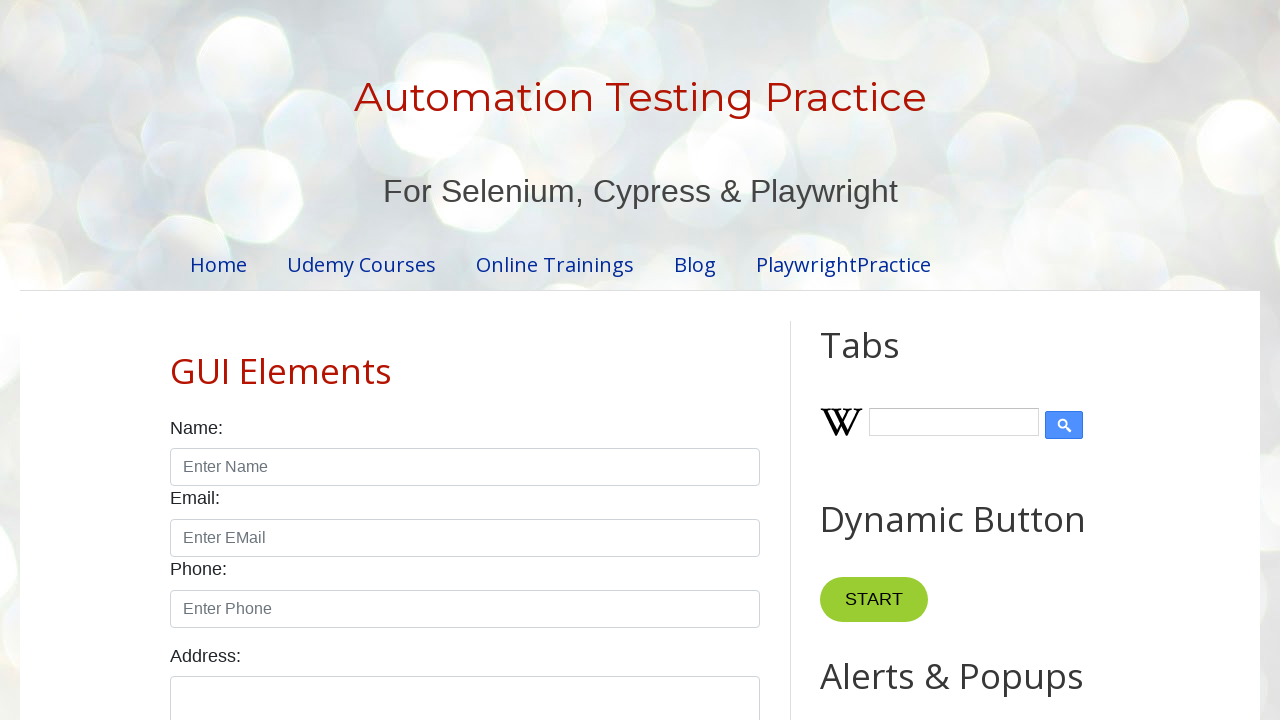

Waited for textarea element to be present
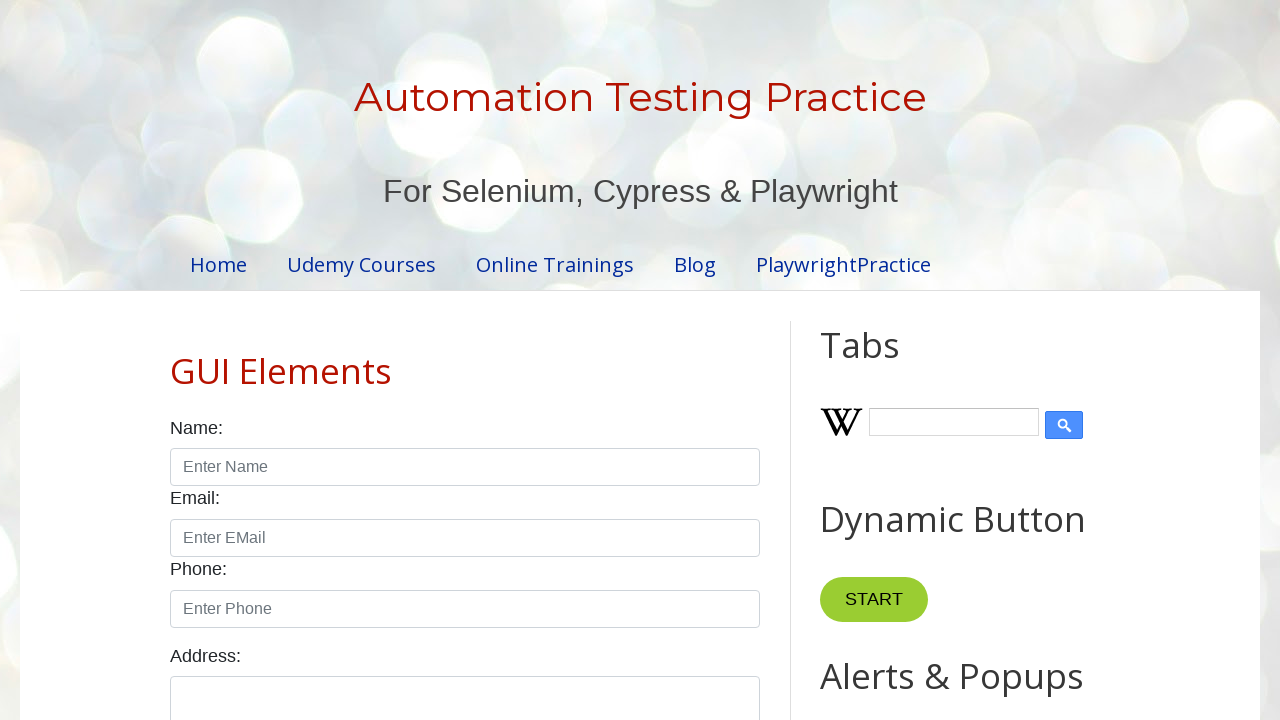

Applied 3px solid blue border style to textarea using JavaScript
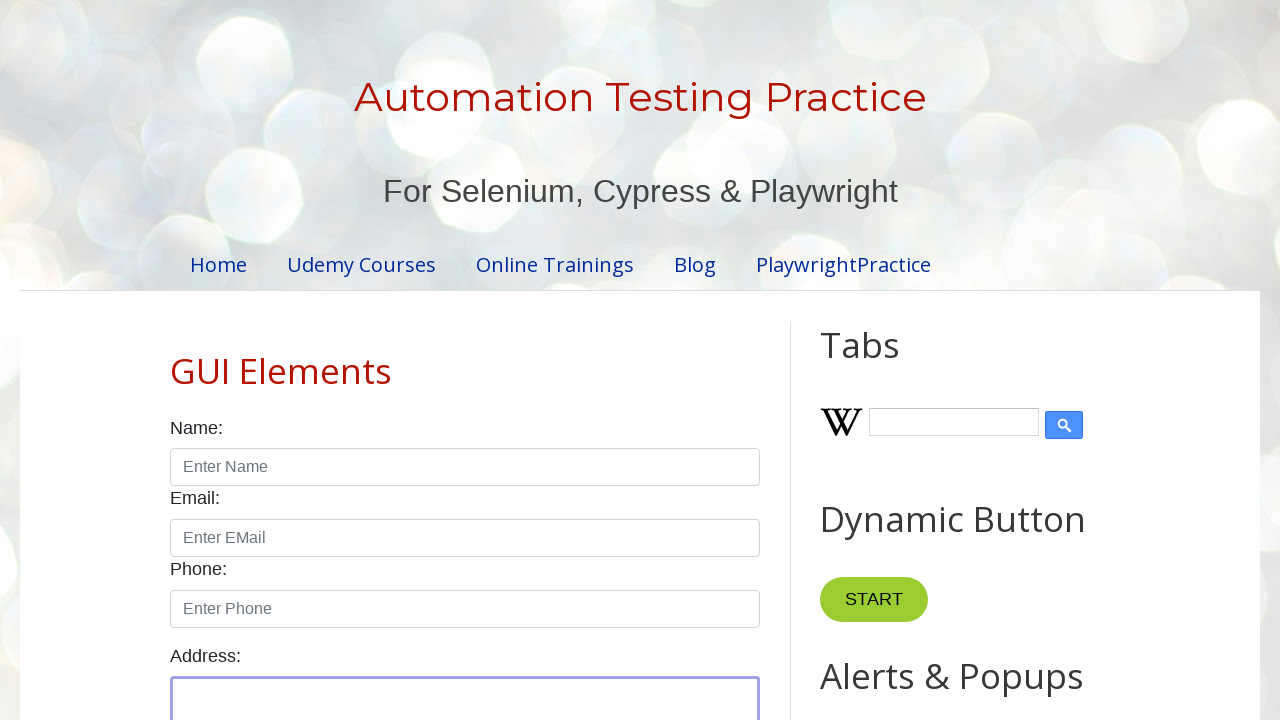

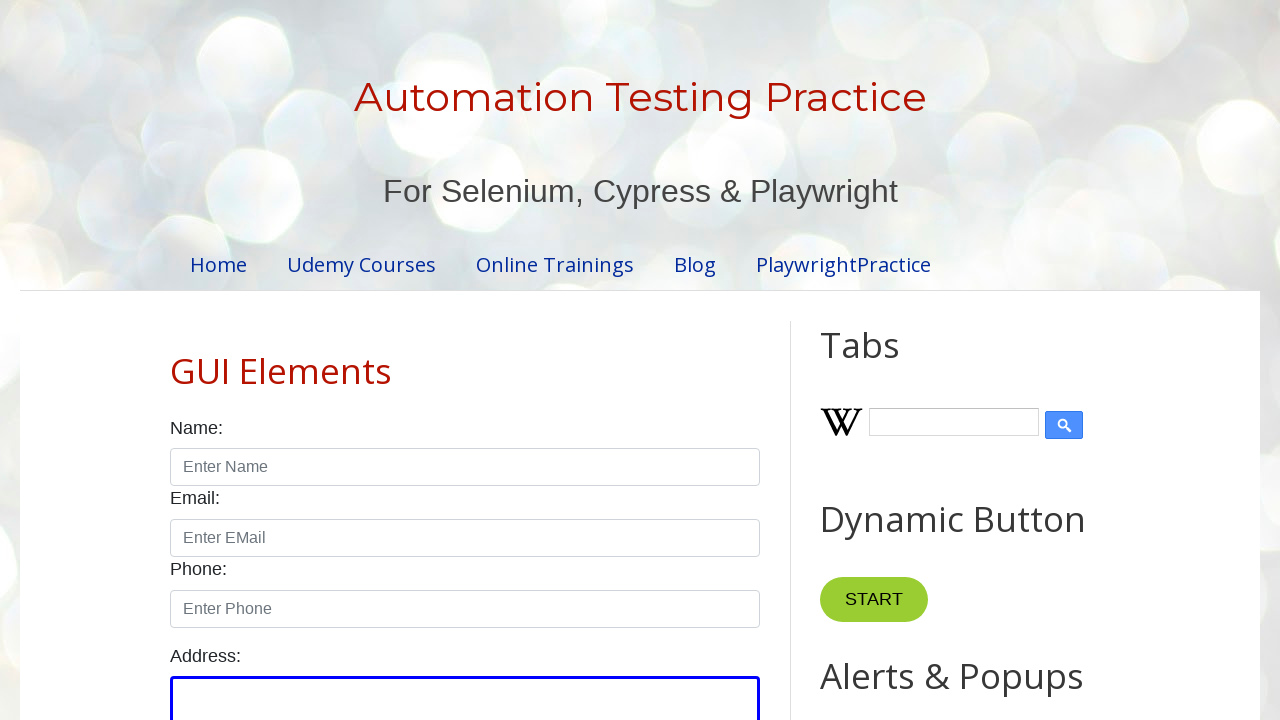